Navigates to OMR Branch website and fills a form control field with text input

Starting URL: https://omrbranch.com/

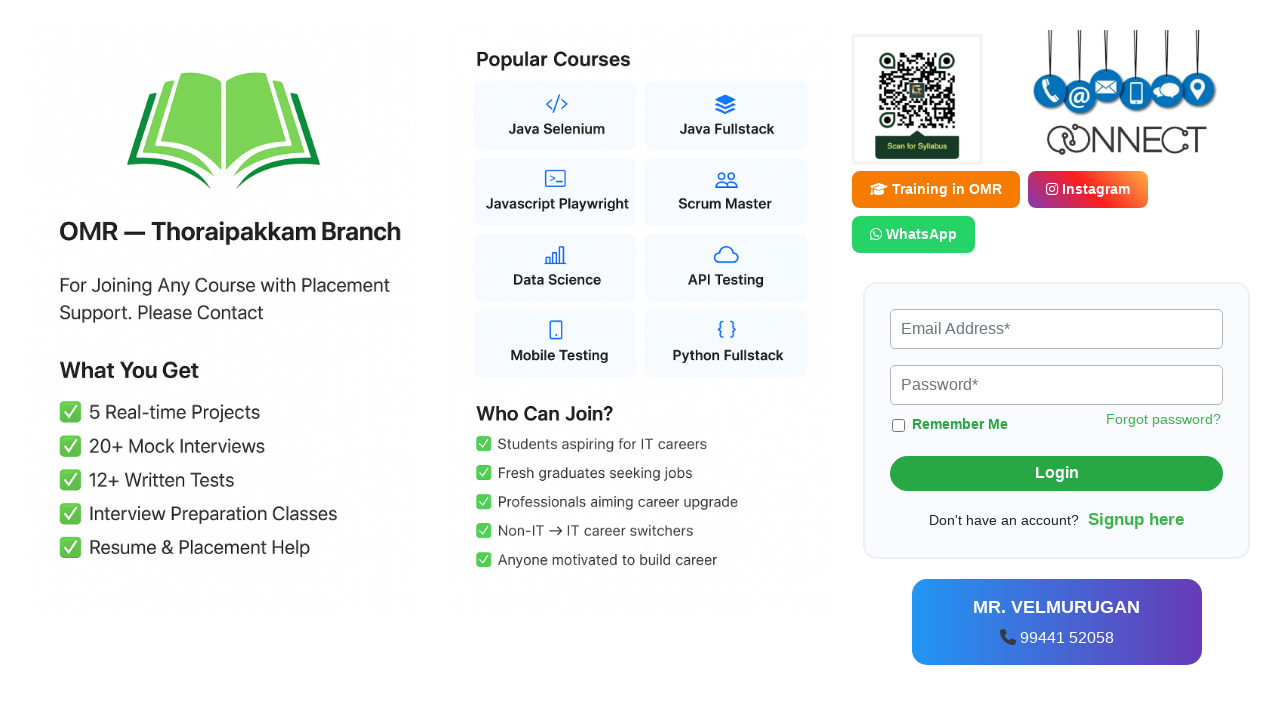

Navigated to OMR Branch website
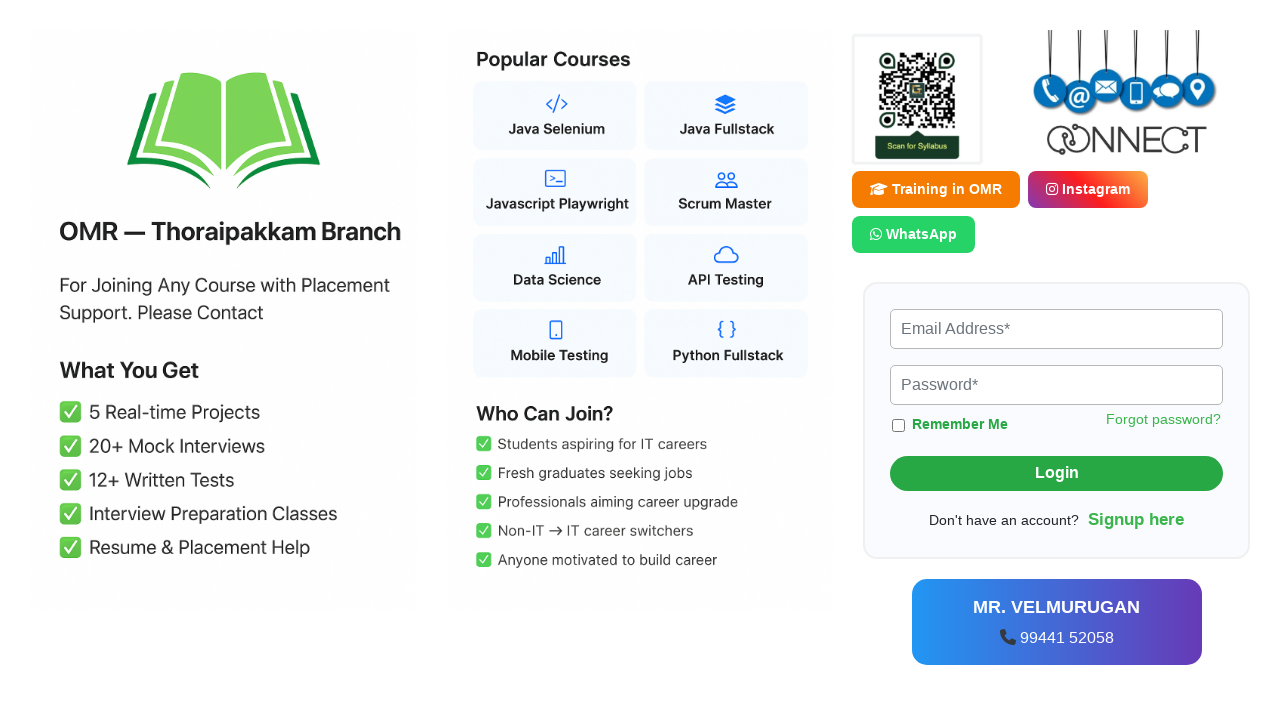

Filled form control field with text 'auiai' on .form-control
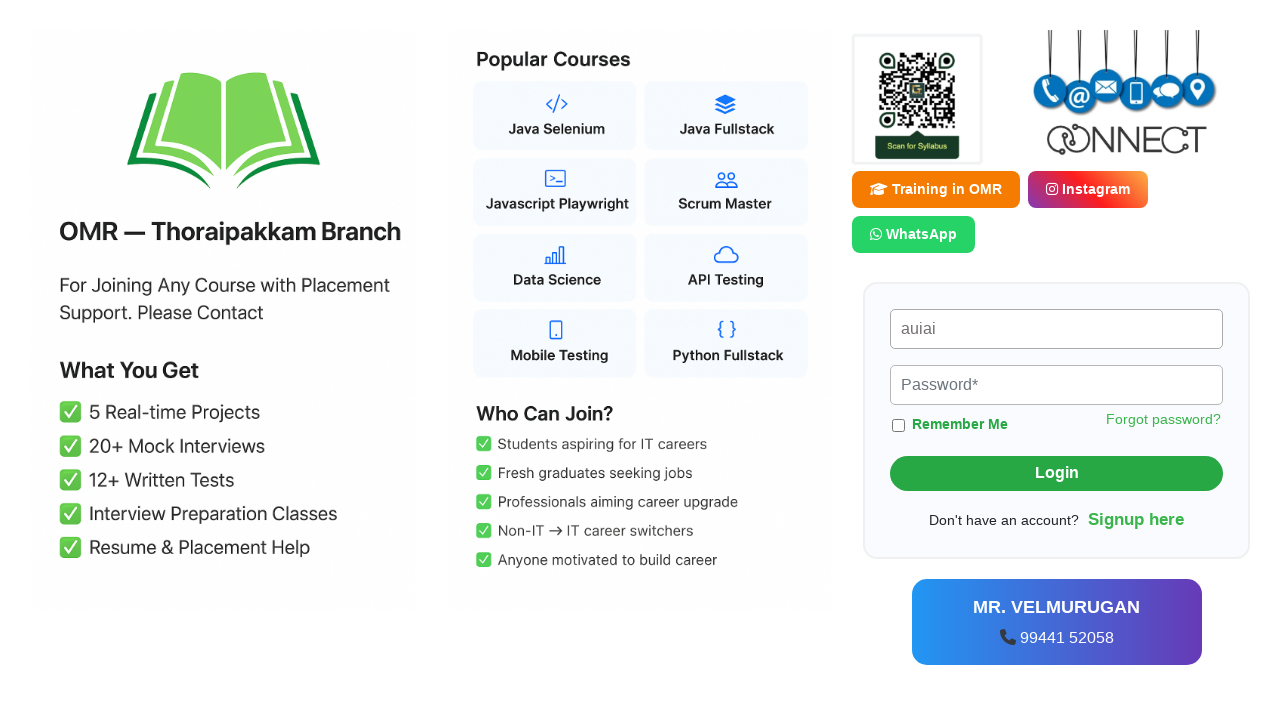

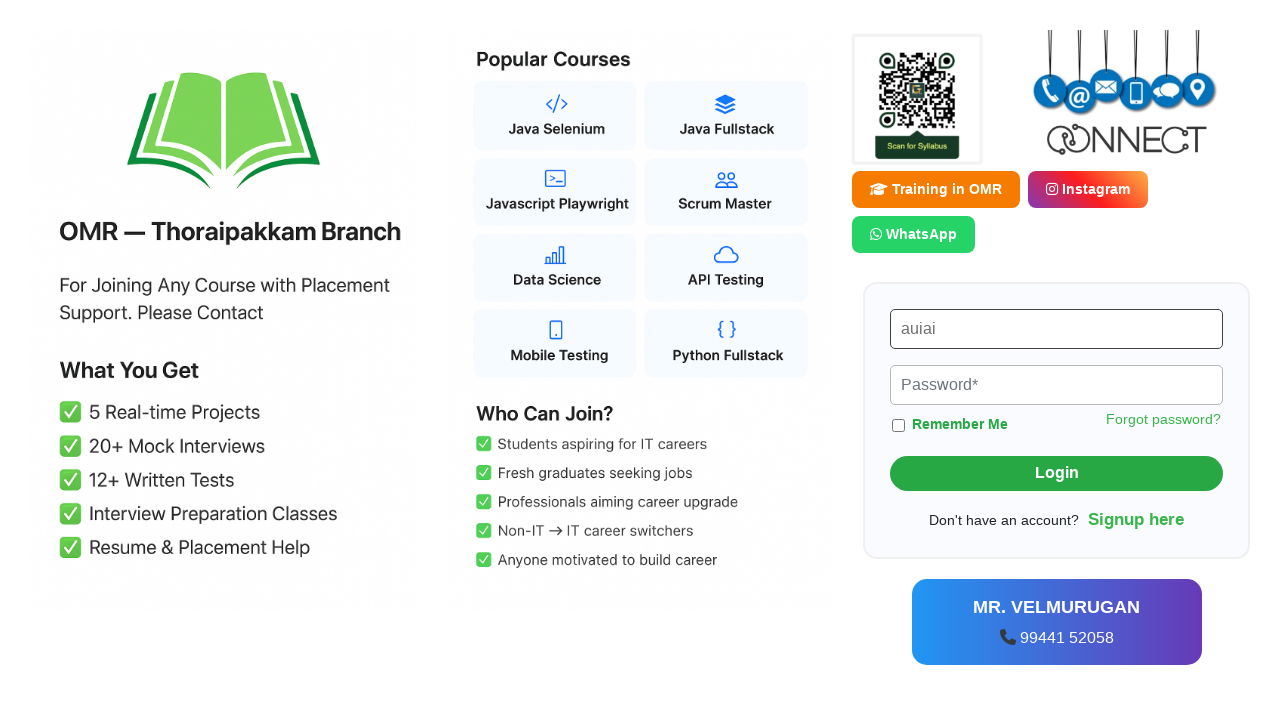